Tests browser navigation by navigating to frames page, going back, forward, and refreshing the page

Starting URL: https://bonigarcia.dev/selenium-webdriver-java/

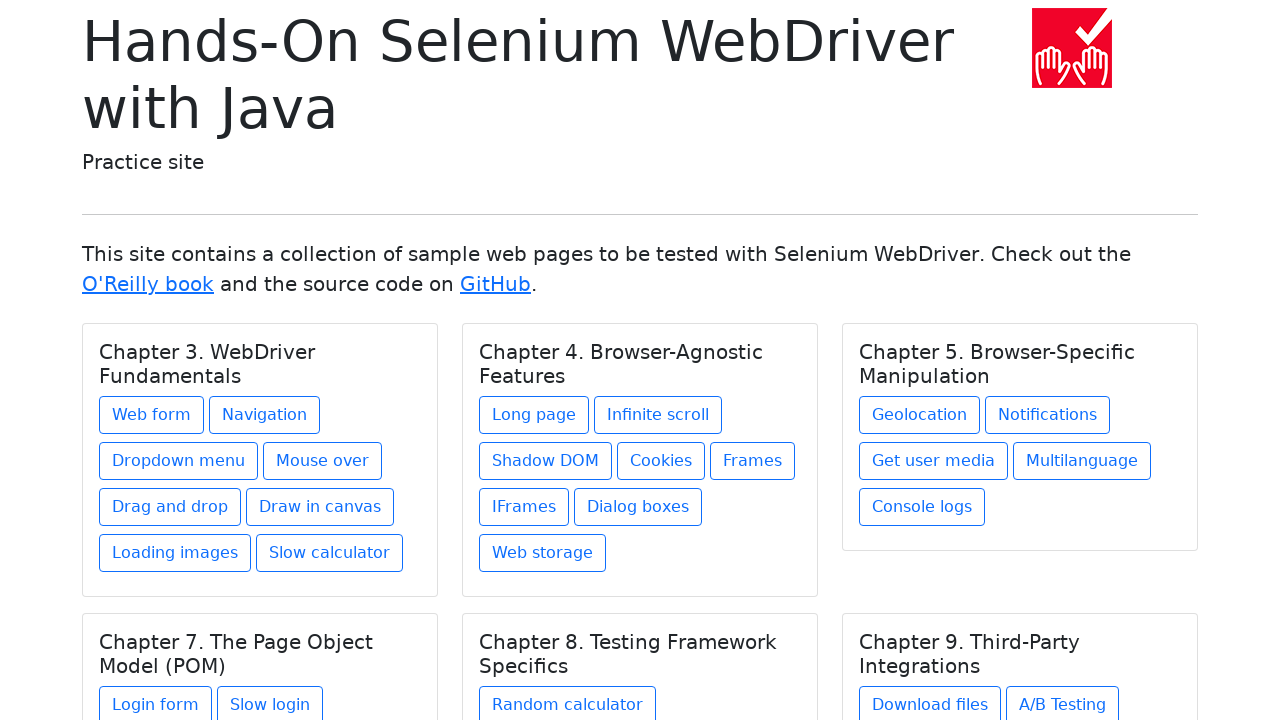

Navigated to frames page
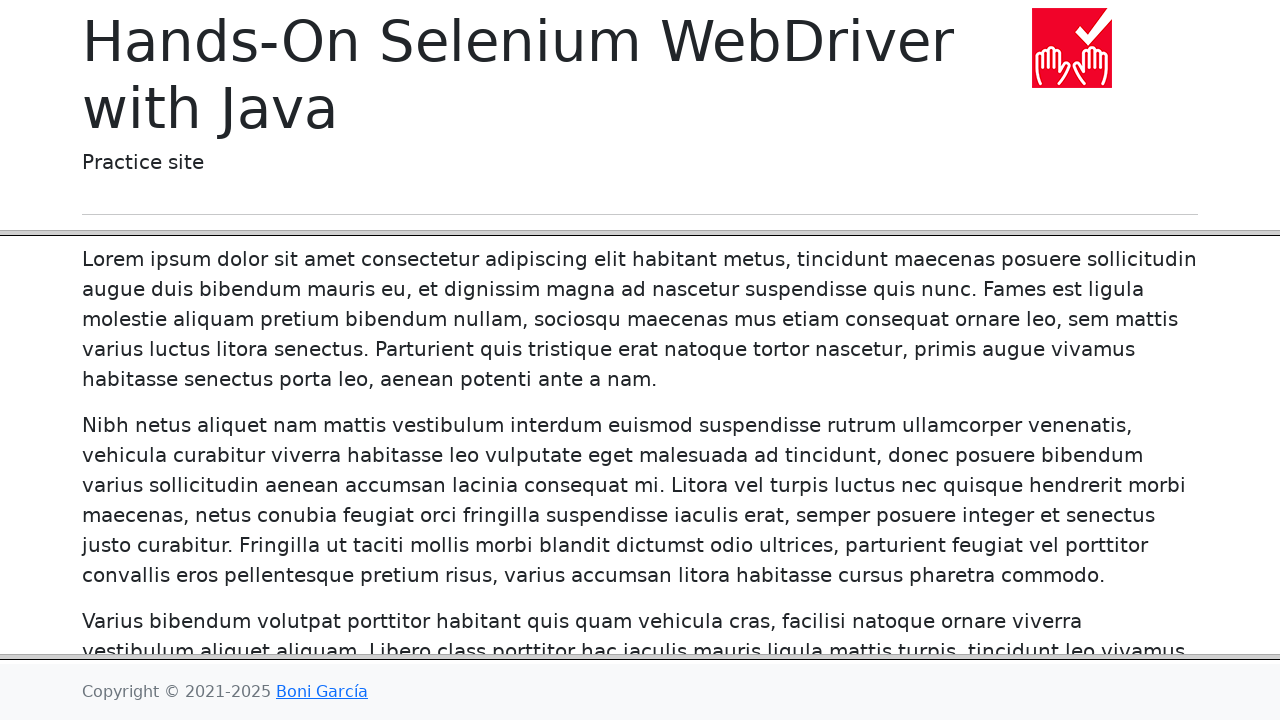

Navigated back to base URL
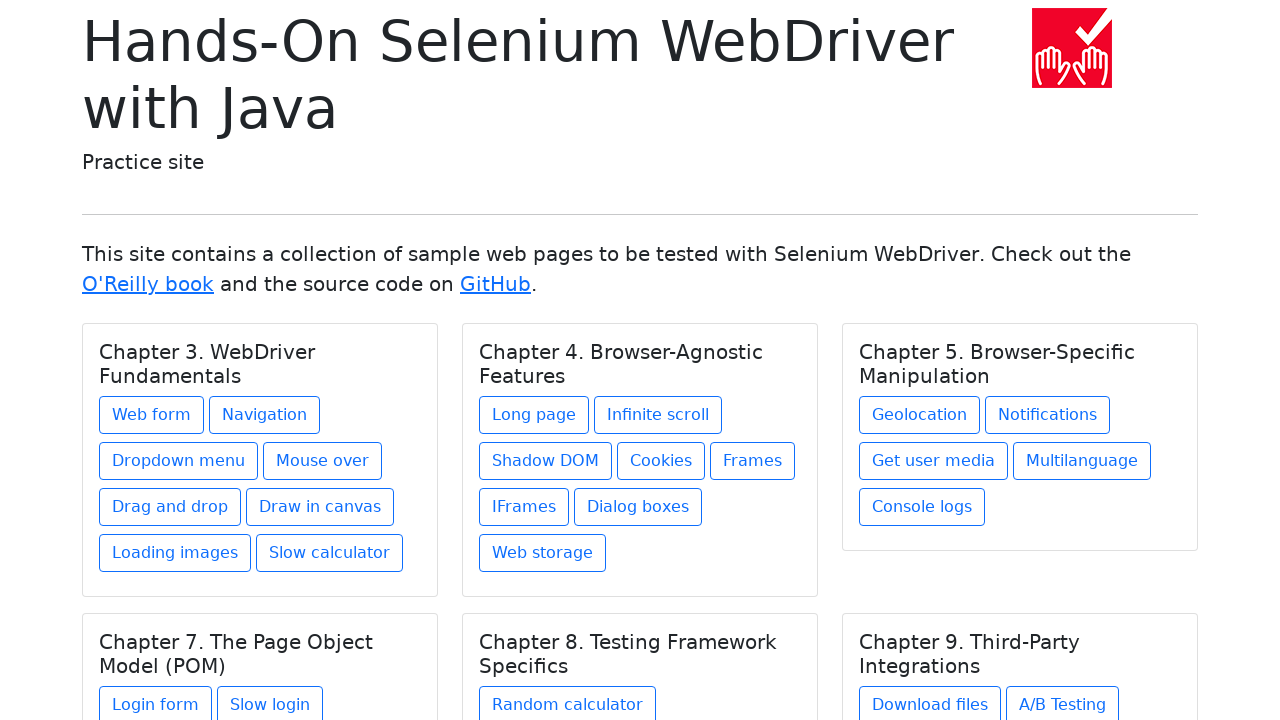

Verified page title matches main page
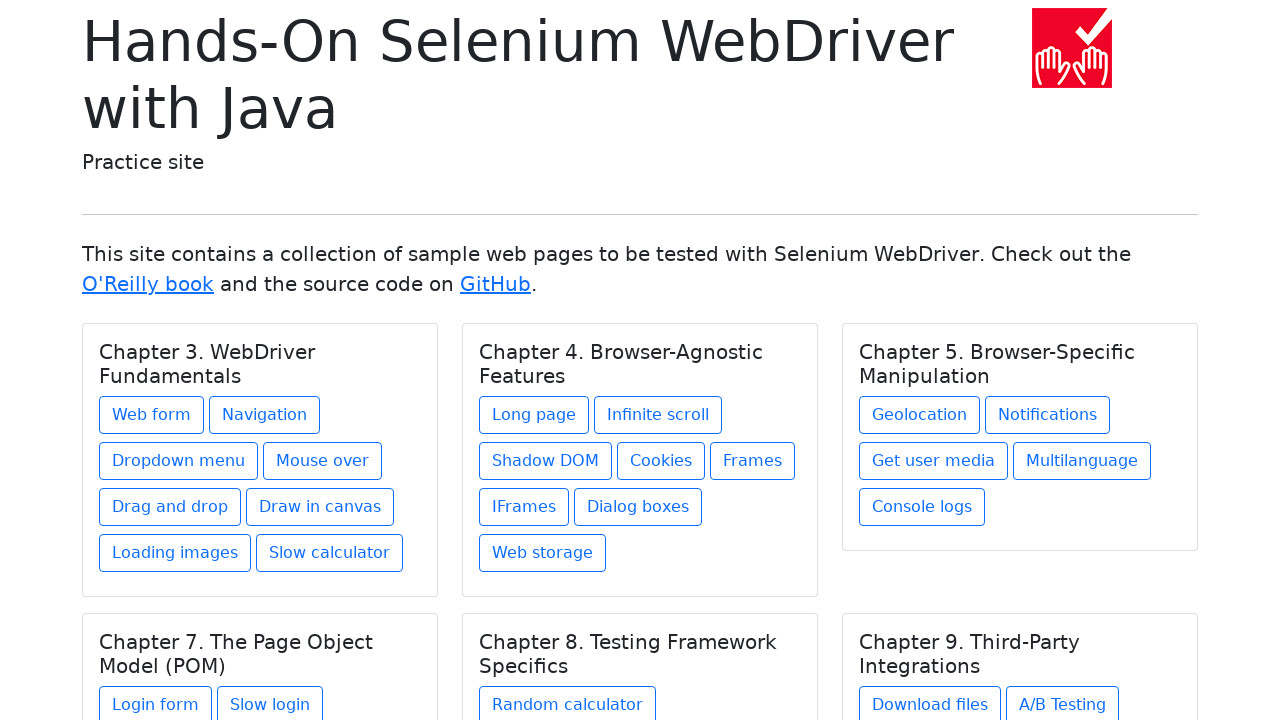

Navigated forward to frames page
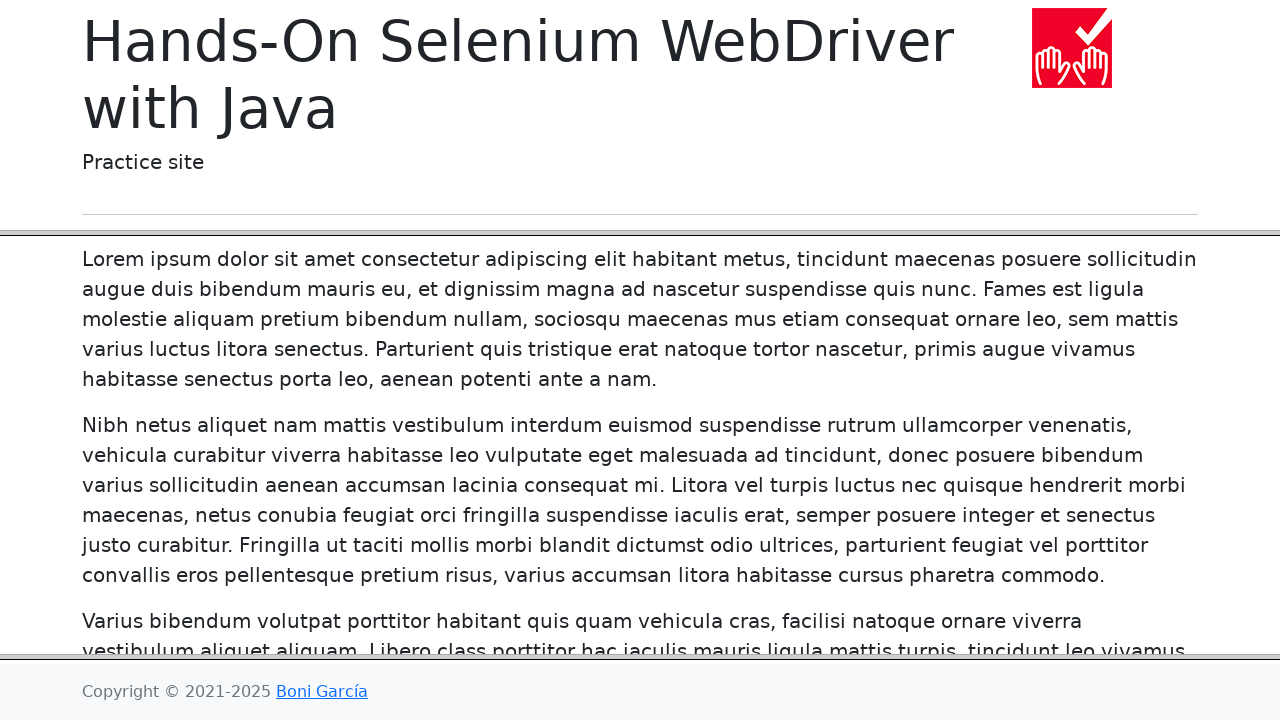

Refreshed the frames page
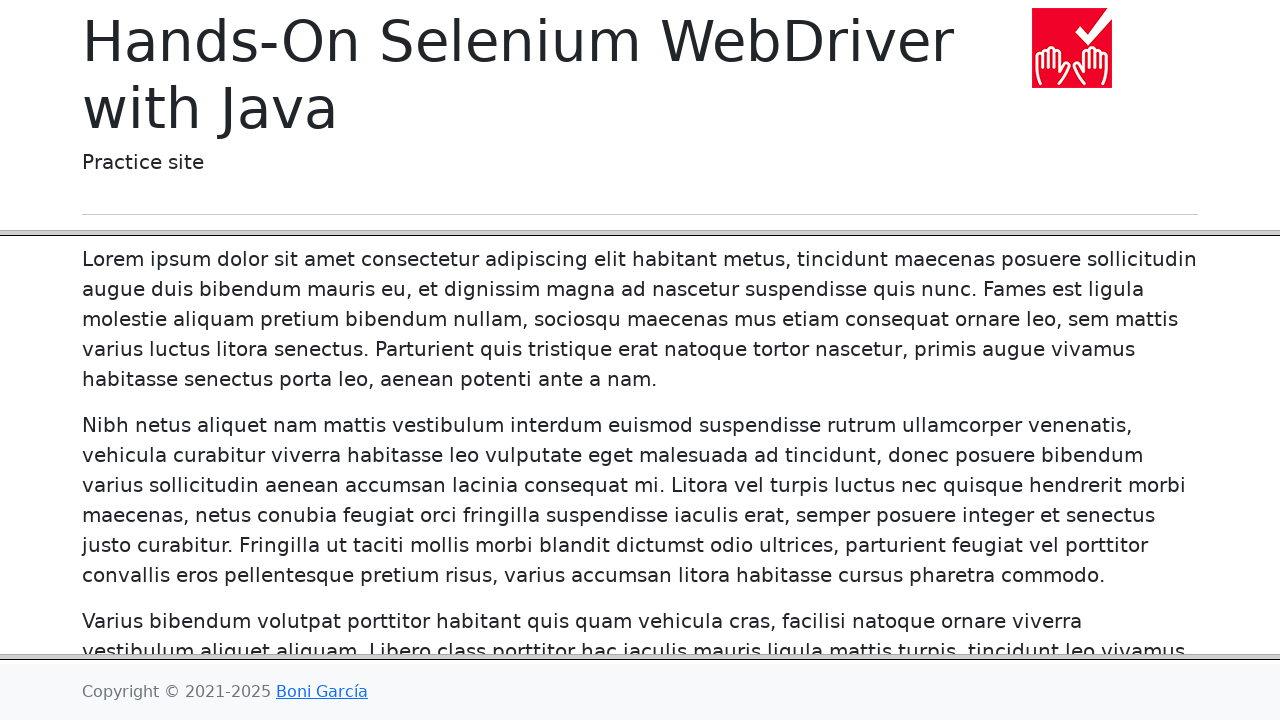

Verified URL matches frames page after refresh
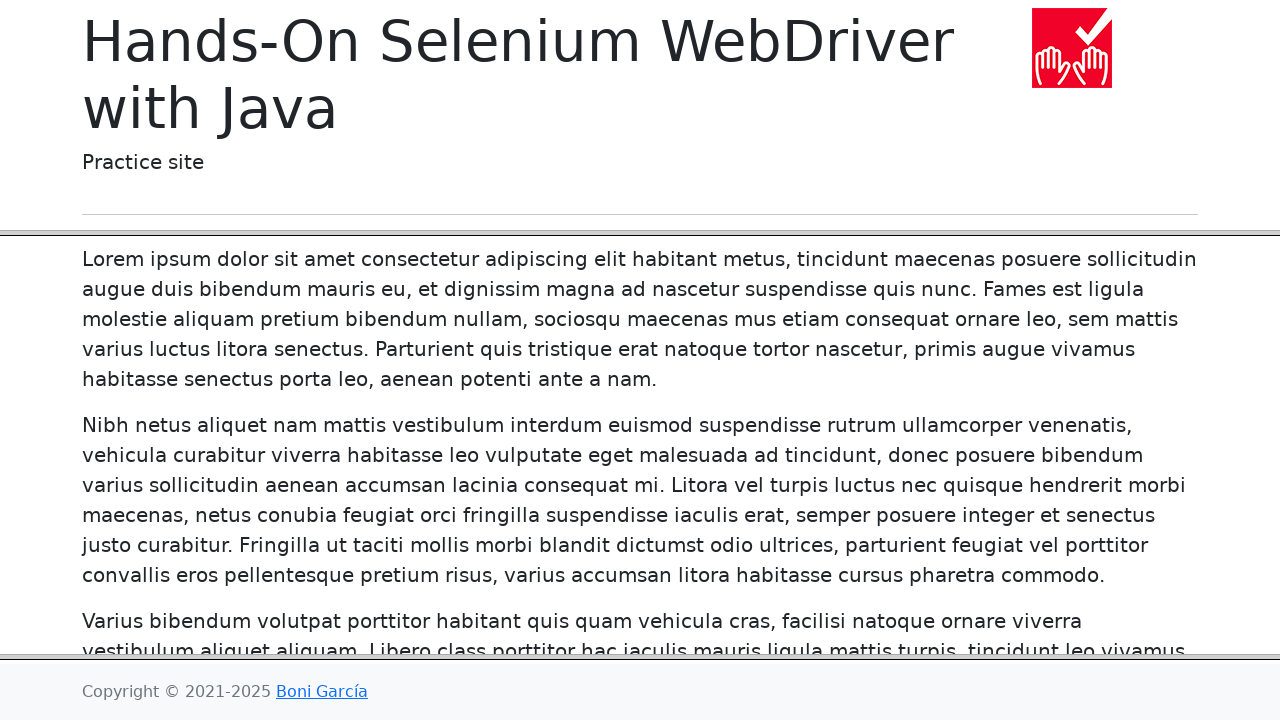

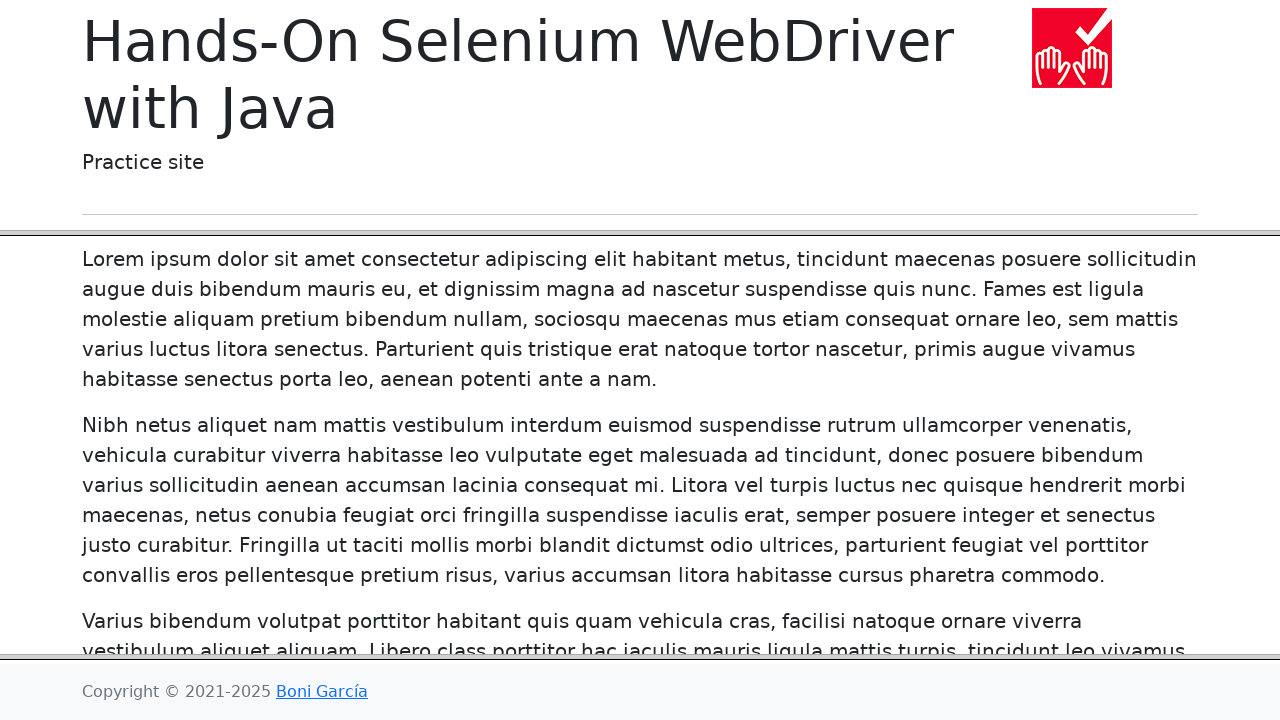